Tests general form elements including filling success/warning/error fields and selecting options from dropdowns on the AdminLTE forms page.

Starting URL: https://adminlte.io/themes/v3/index3.html

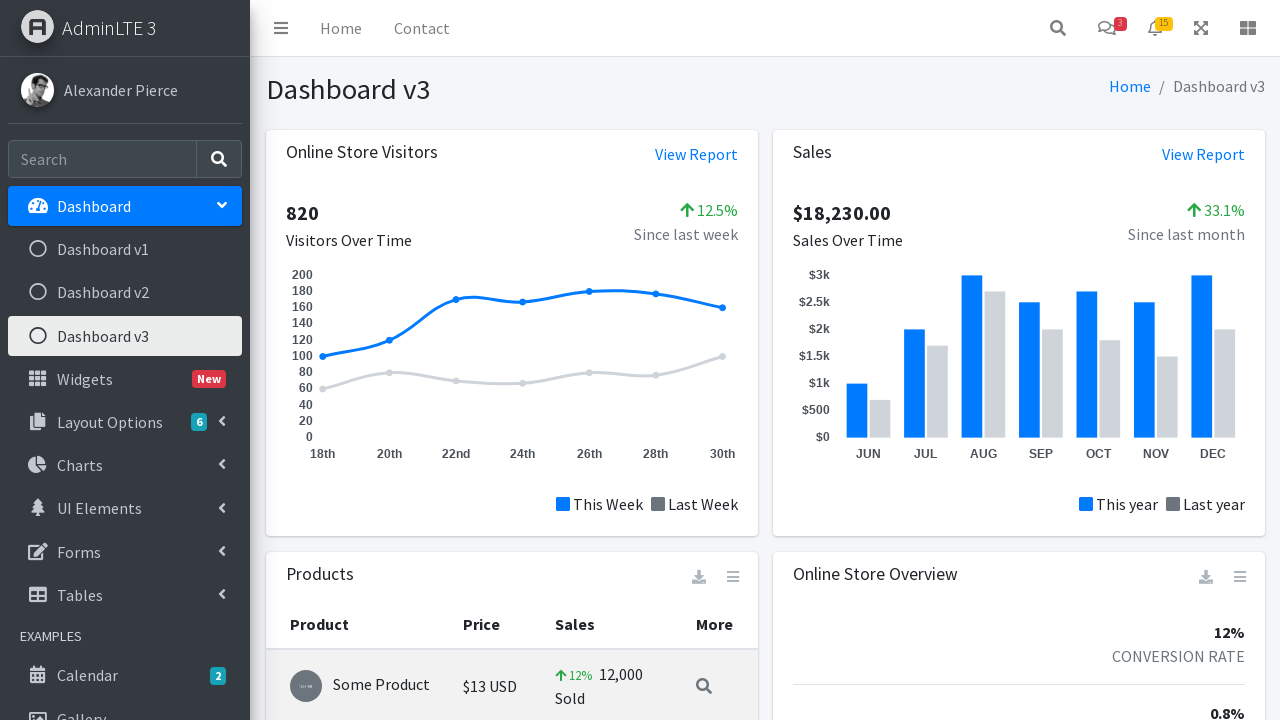

Clicked on Forms menu icon at (38, 551) on .nav-icon.fas.fa-edit
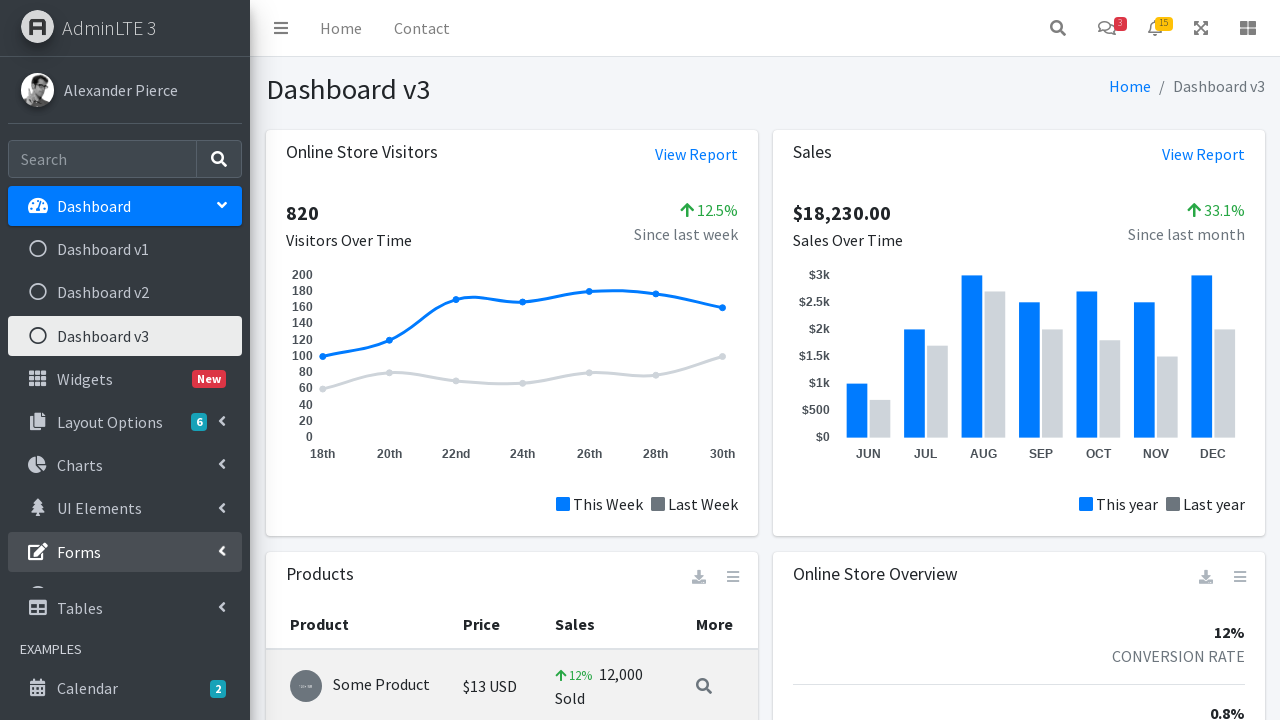

Clicked on General forms submenu at (125, 595) on .mt-2 >ul > li:nth-child(6) > ul > li:nth-child(1)
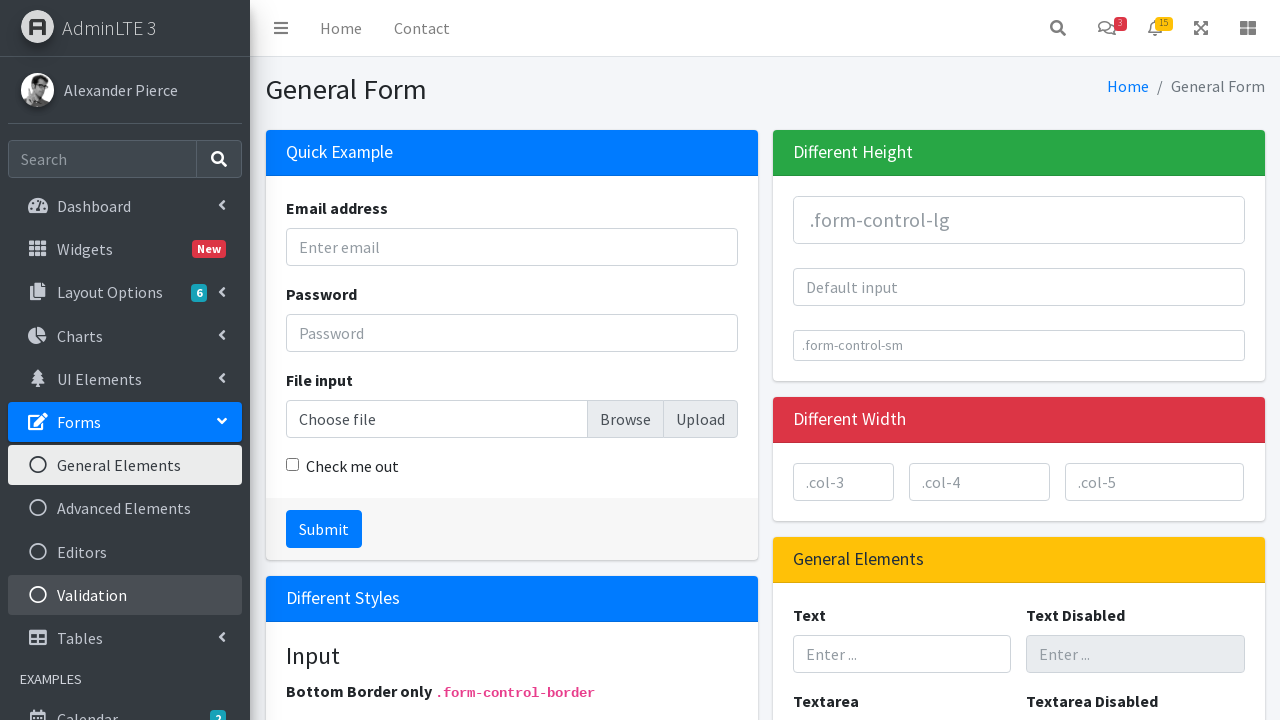

Navigated to AdminLTE general forms page
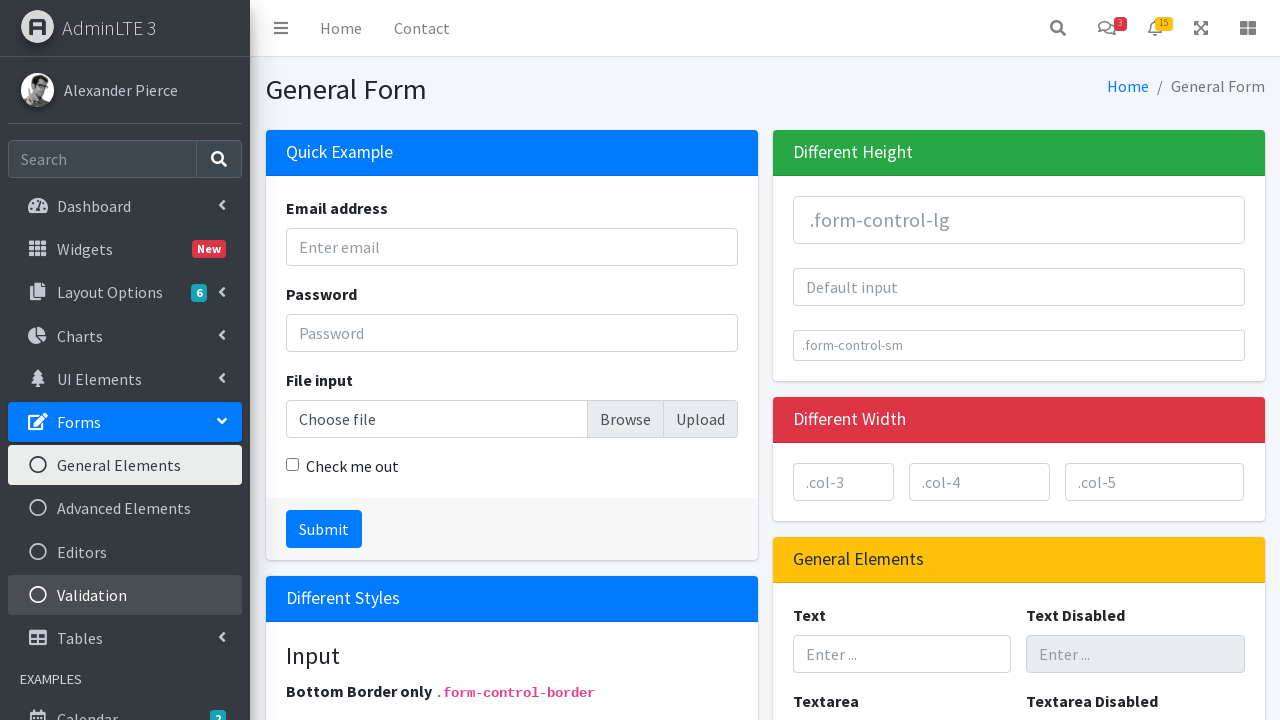

Filled success field with 'Success' on form > div:nth-child(3) > input
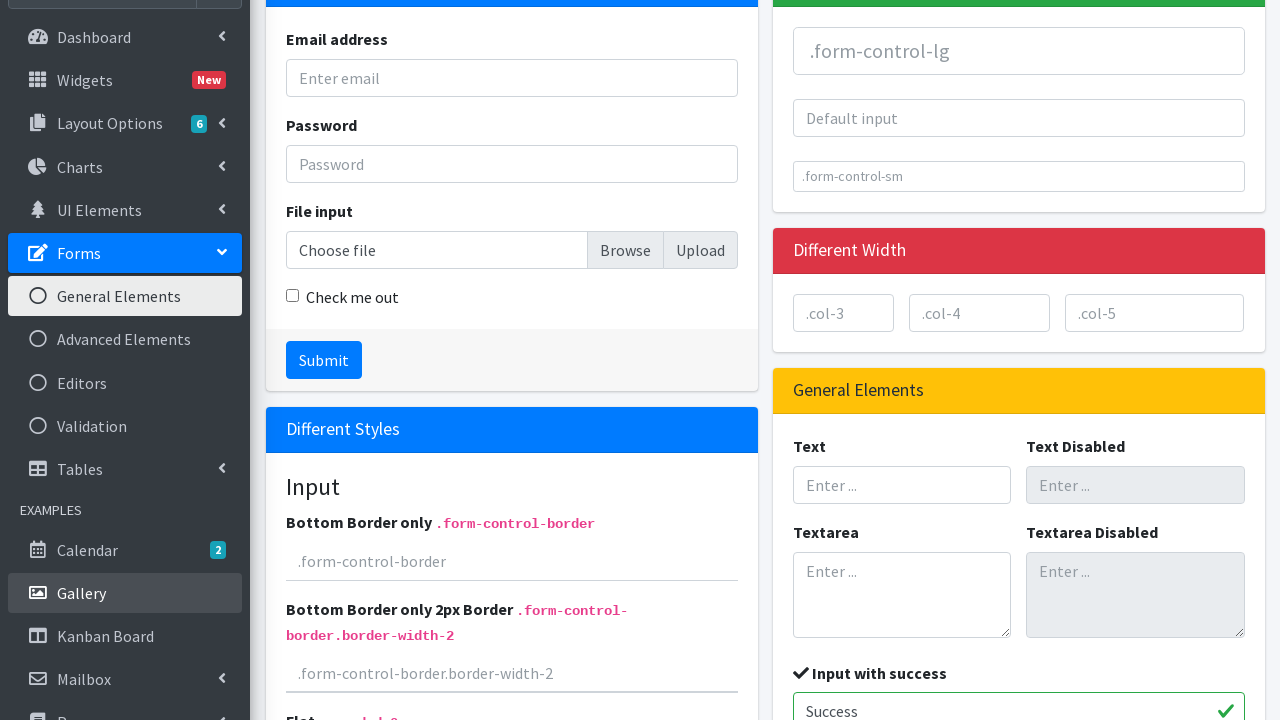

Filled warning field with 'Warning' on form > div:nth-child(4) > input
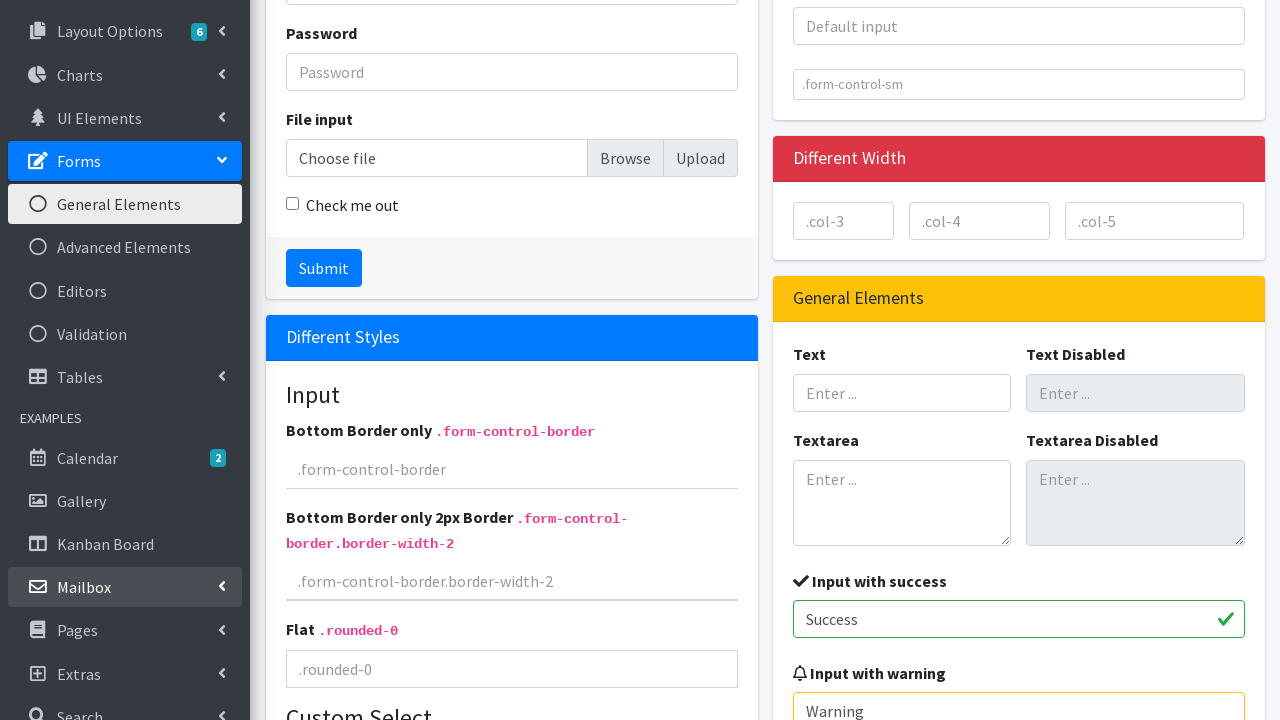

Filled error field with 'Error' on form > div:nth-child(5) > input
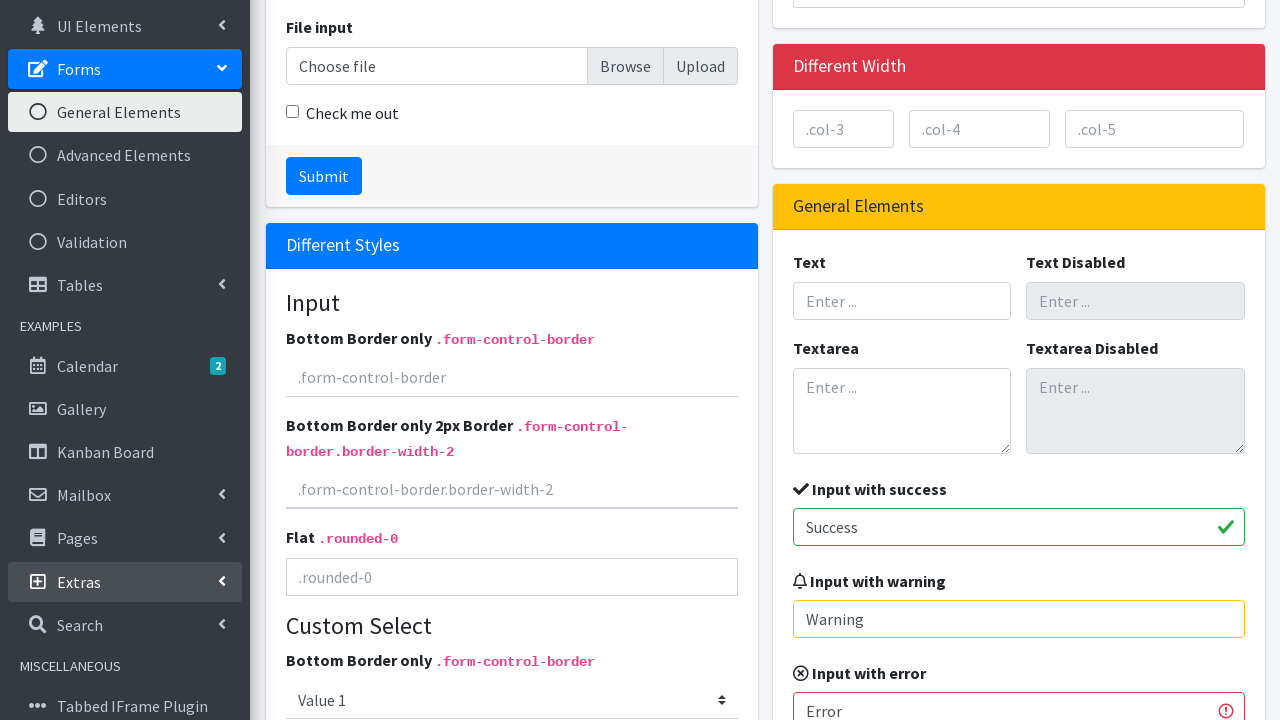

Selected 'option 4' from first dropdown on form>div:nth-child(7)>div:nth-child(1)>div>select
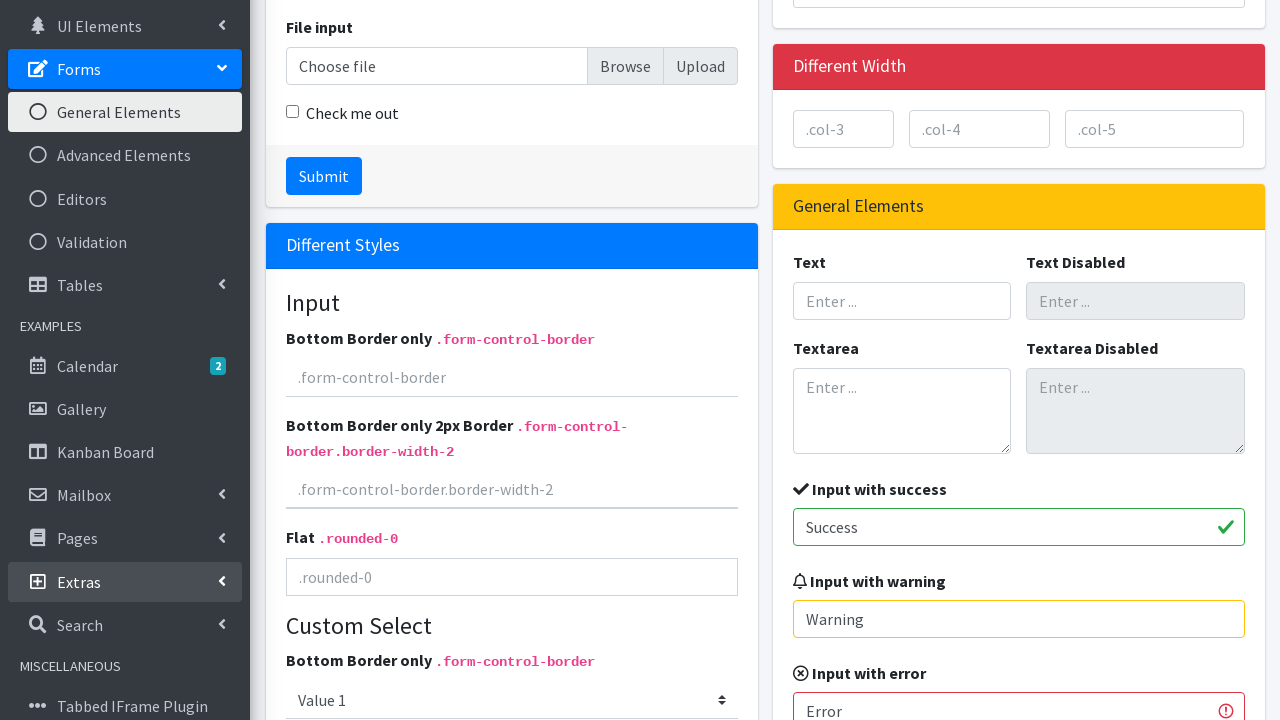

Selected 'option 3' from second dropdown on form>div:nth-child(8)>div:nth-child(1)>div>select
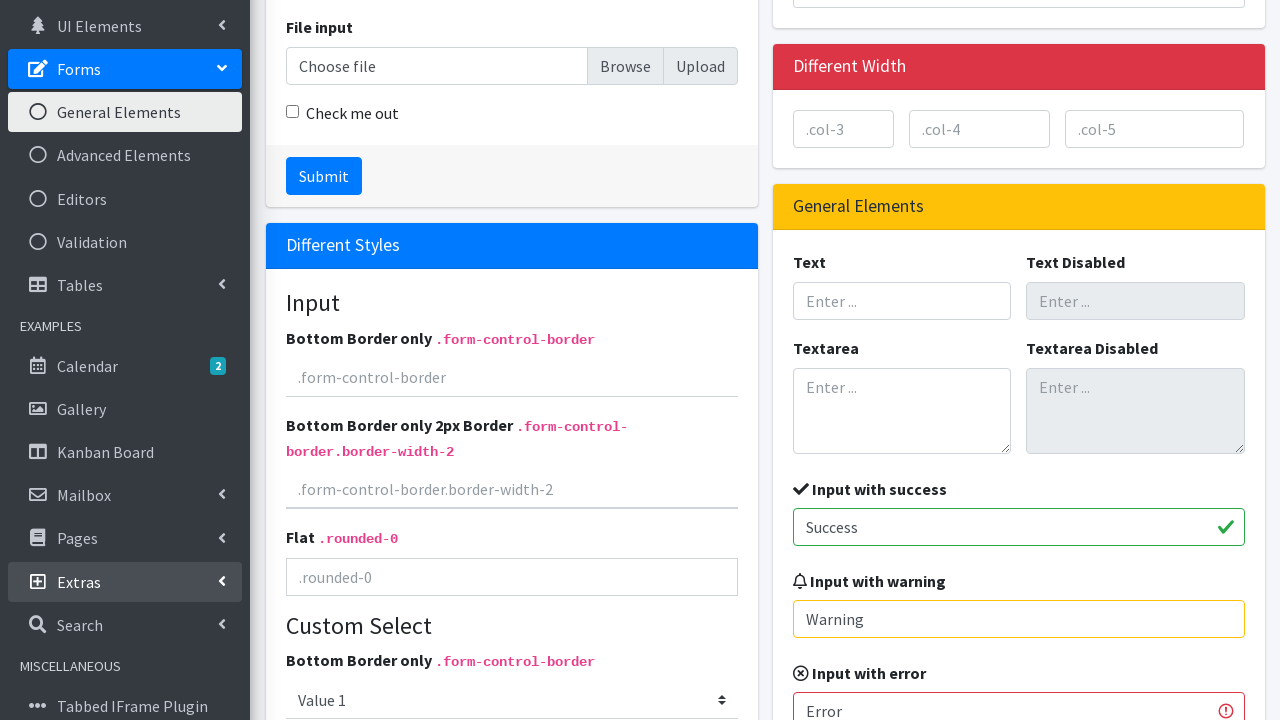

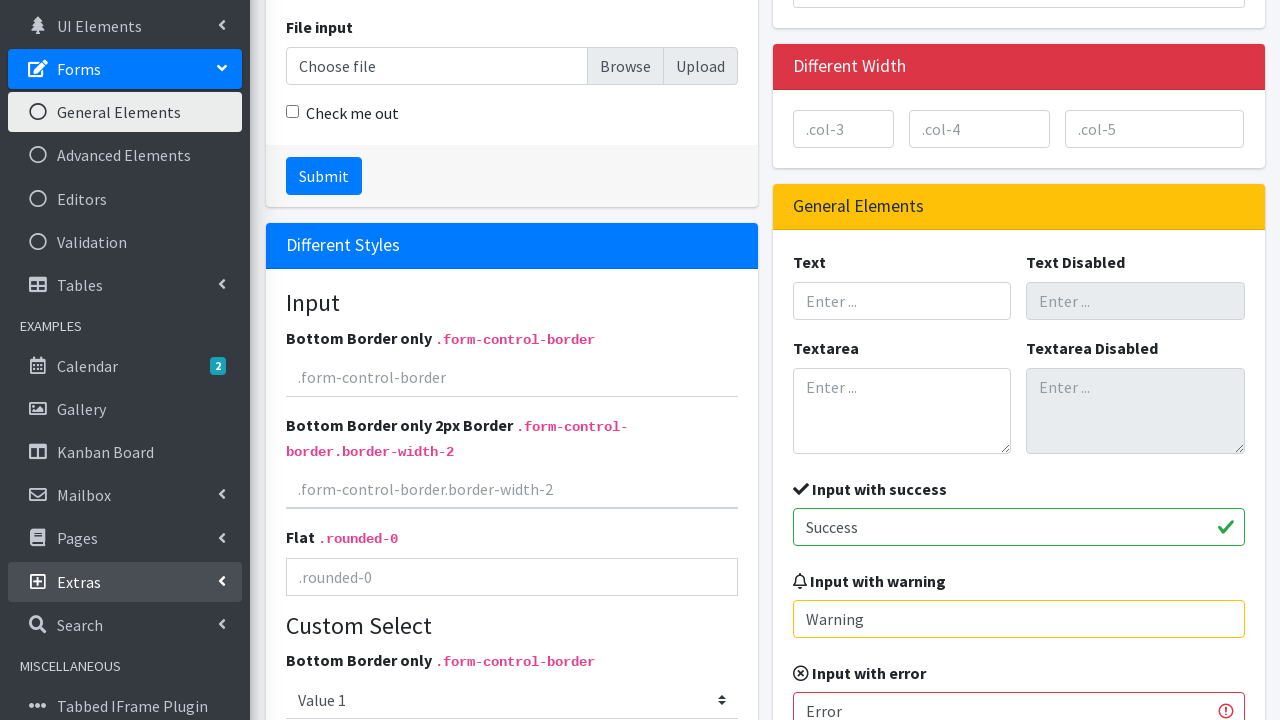